Tests a registration form by filling all required input fields and submitting the form to verify successful registration

Starting URL: http://suninjuly.github.io/registration2.html

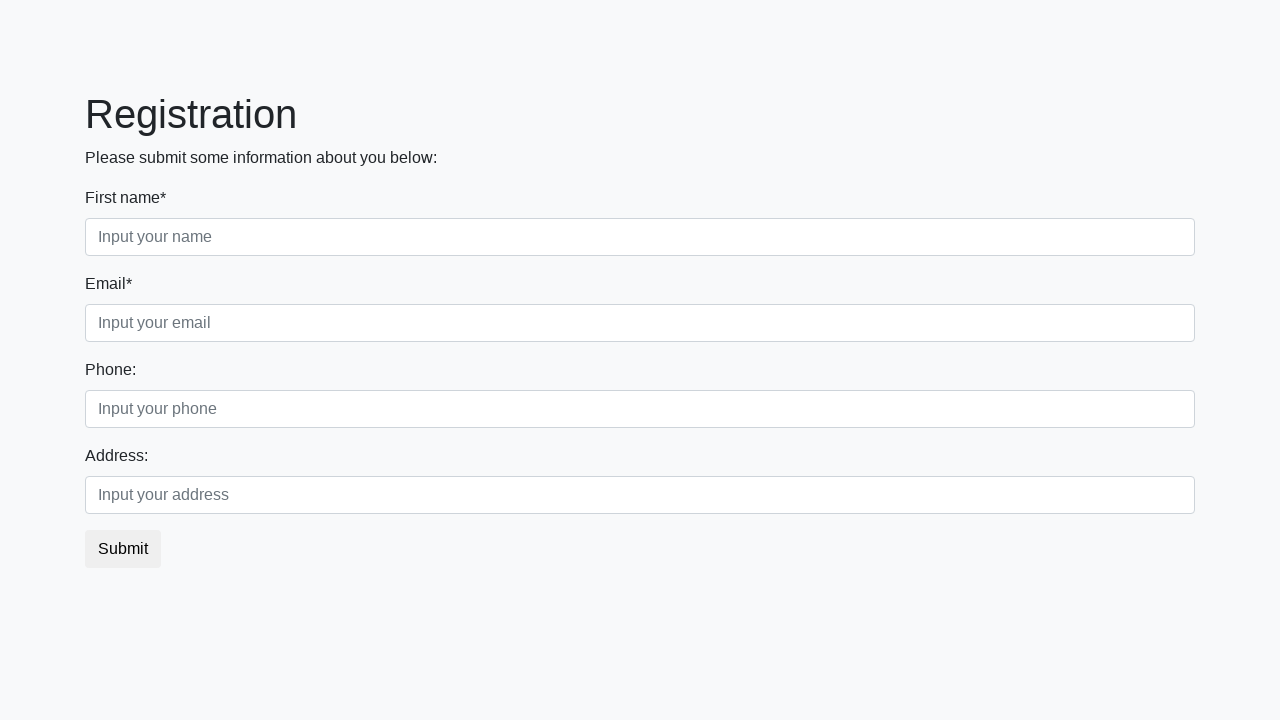

Navigated to registration form page
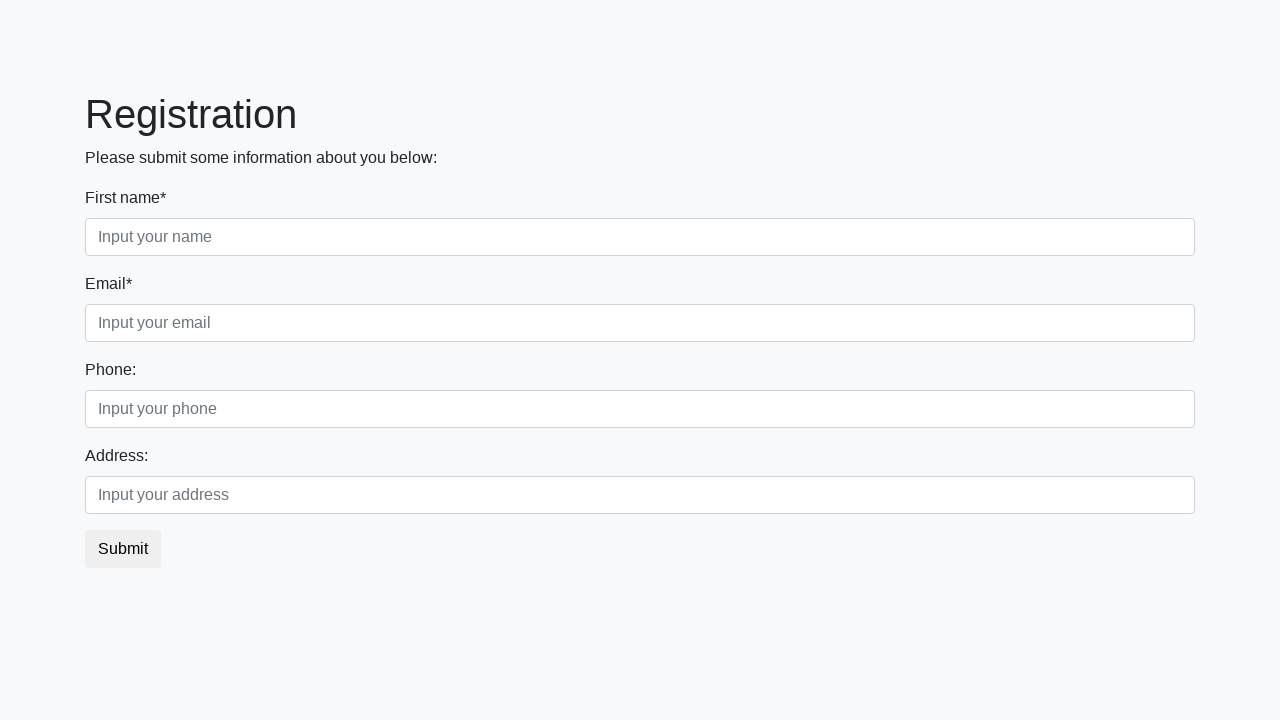

Located 2 required input fields
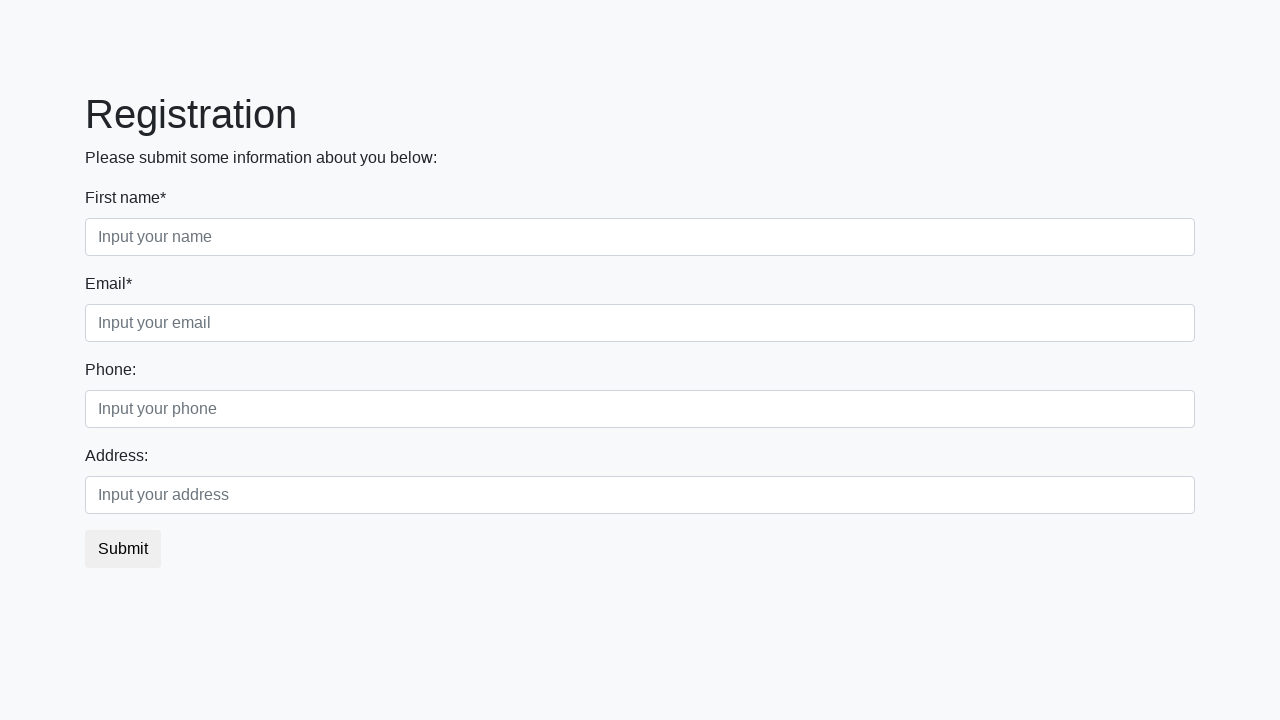

Filled a required input field with 'yes' on input[required] >> nth=0
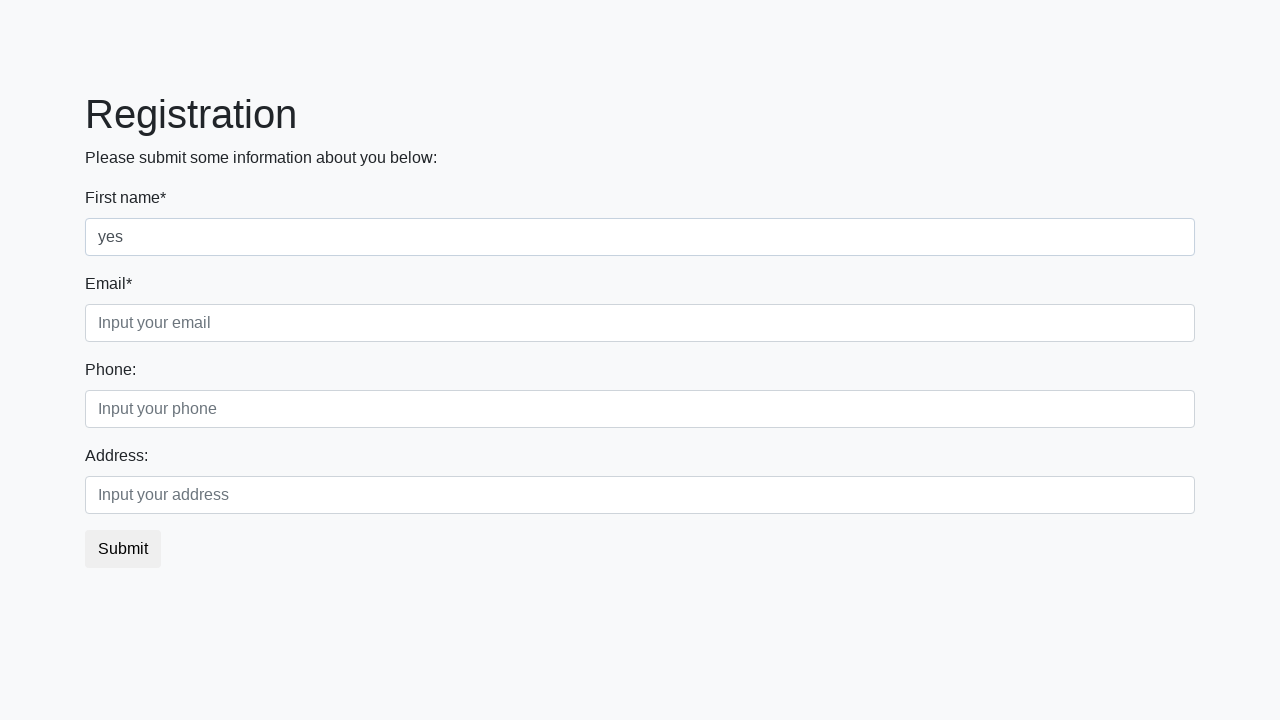

Filled a required input field with 'yes' on input[required] >> nth=1
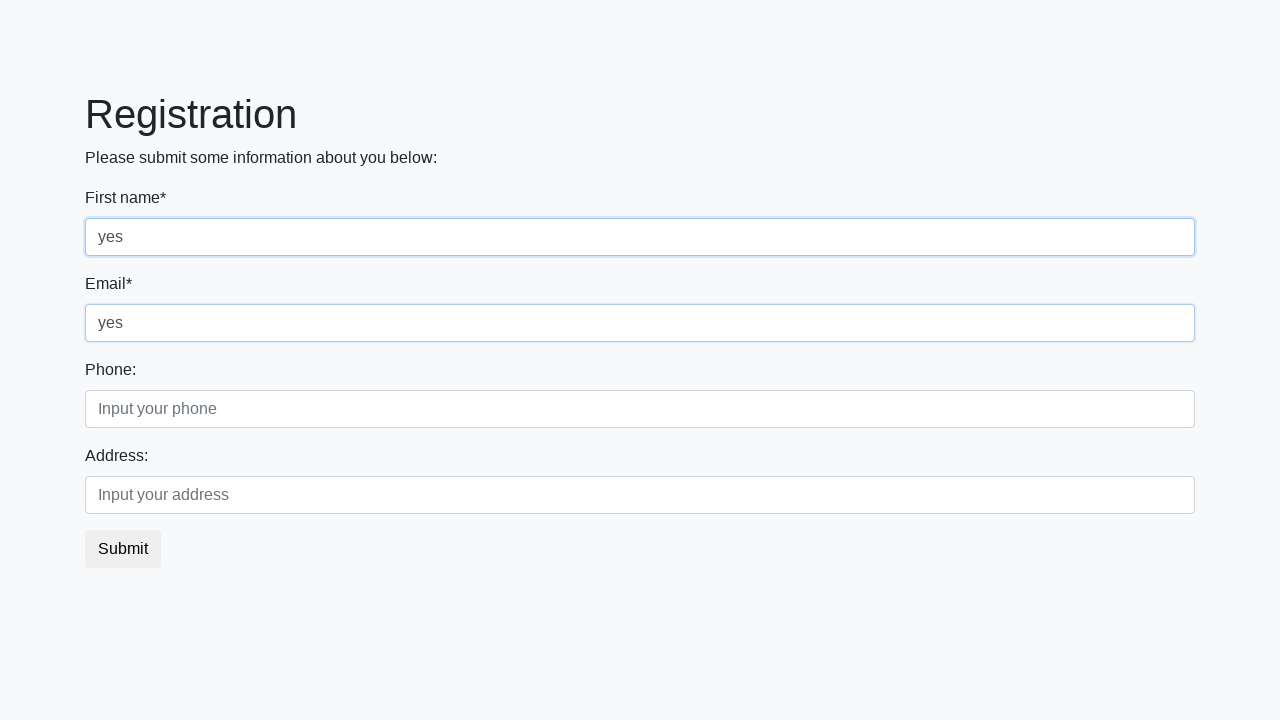

Clicked the submit button at (123, 549) on button.btn
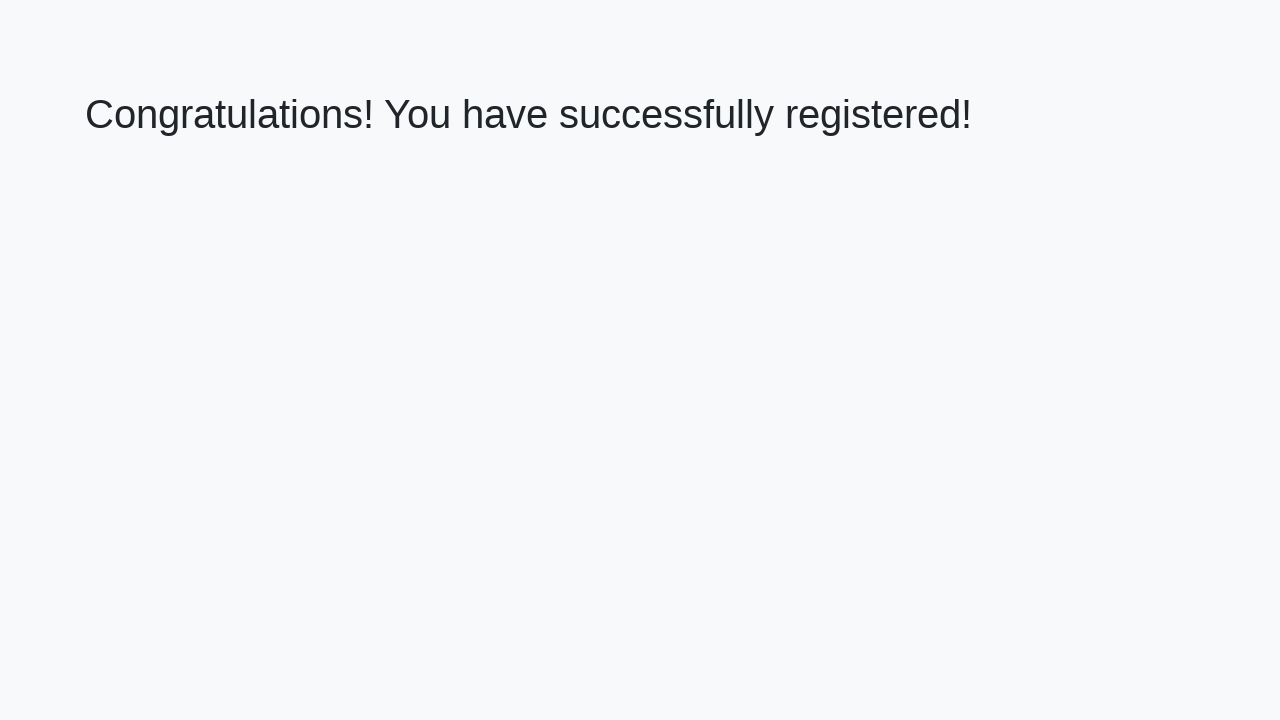

Success message header appeared
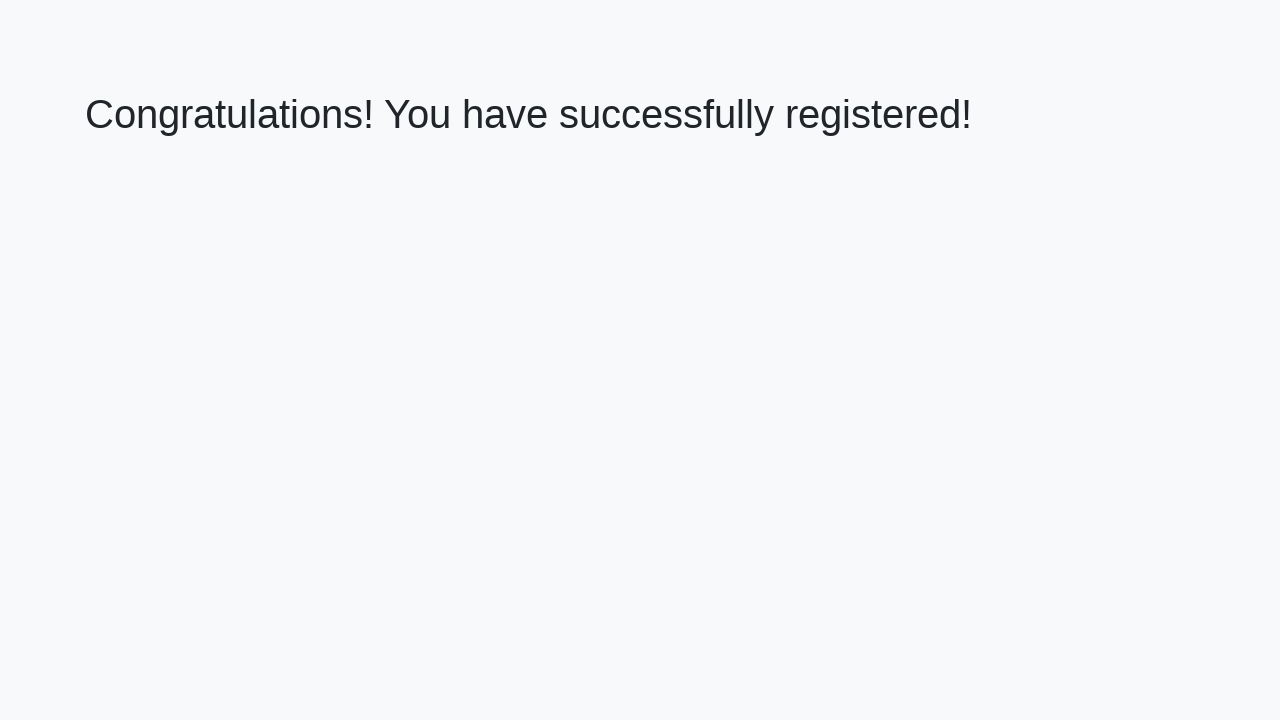

Retrieved welcome text: 'Congratulations! You have successfully registered!'
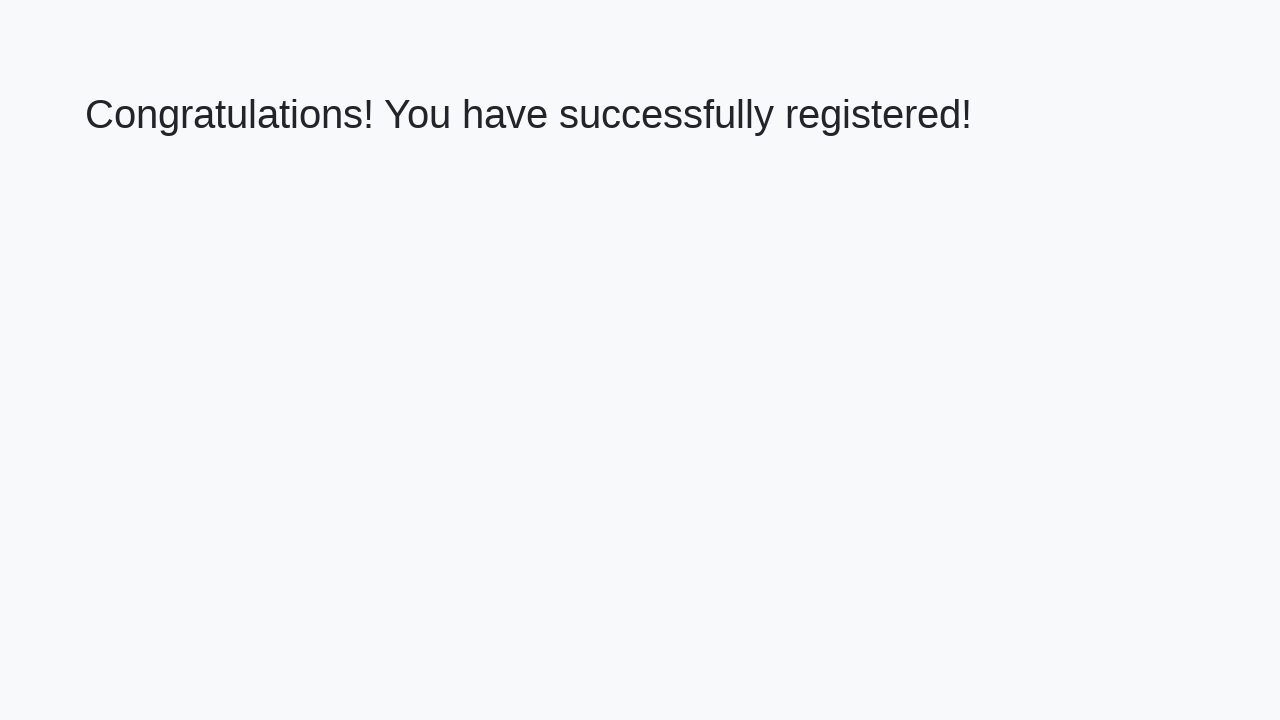

Verified successful registration message
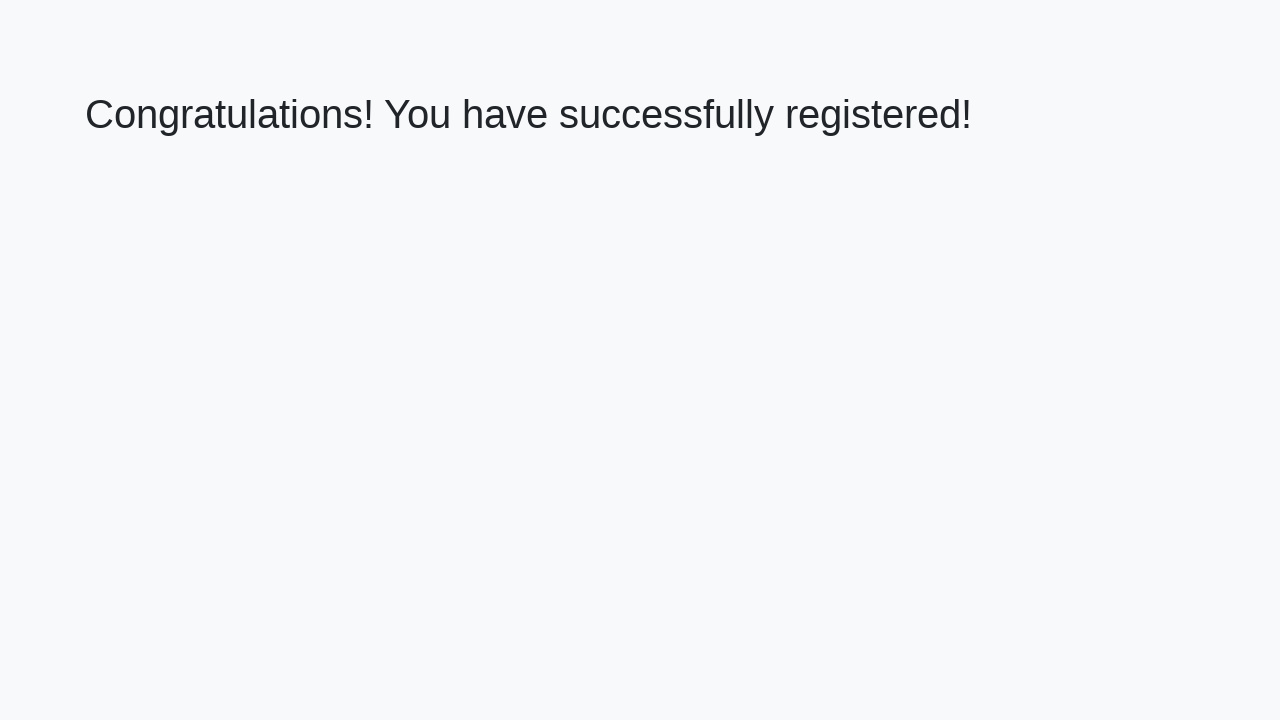

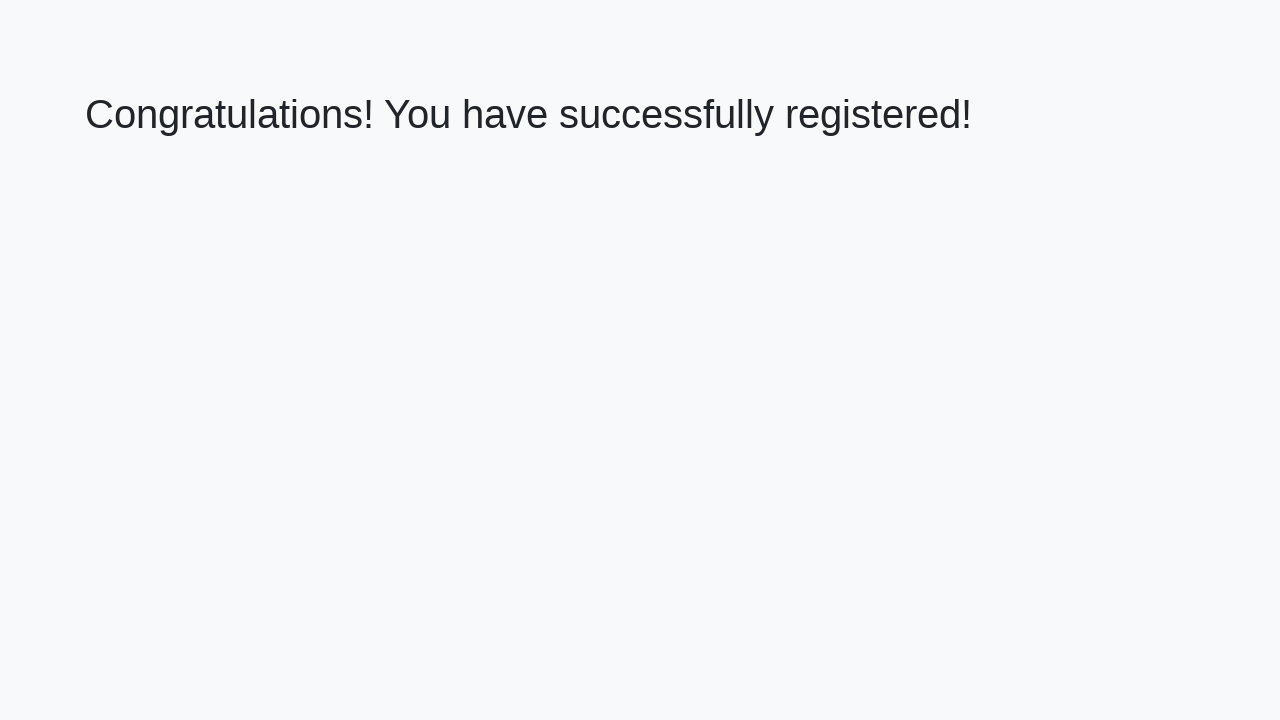